Tests iframe switching functionality by switching into an iframe, verifying an element is displayed, then switching back to the parent frame and verifying another element.

Starting URL: http://the-internet.herokuapp.com/iframe

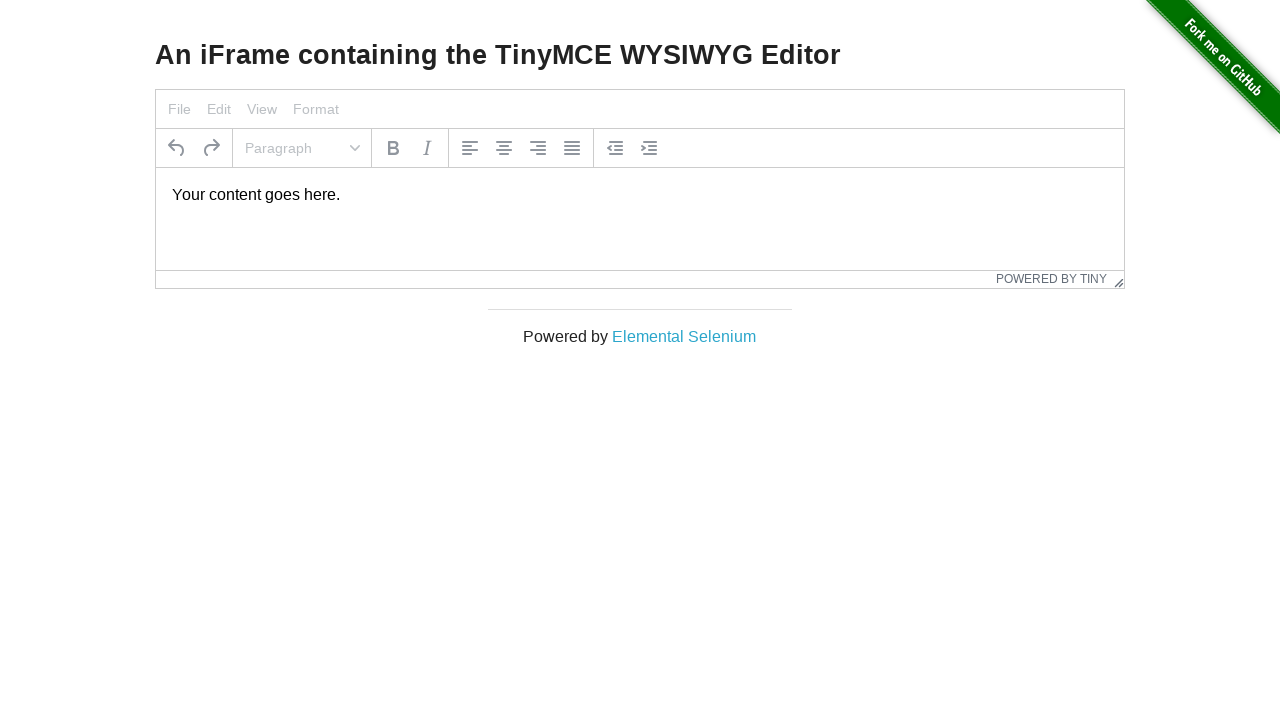

Navigated to iframe test page
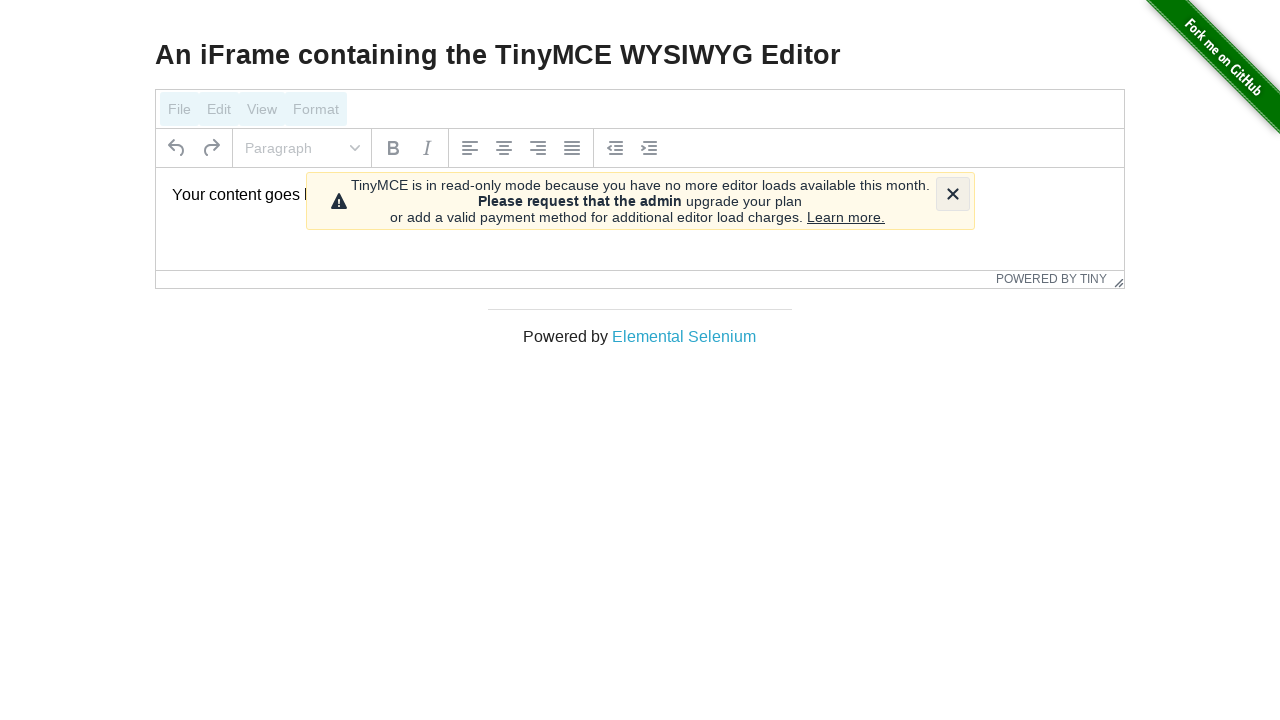

Located iframe with id 'mce_0_ifr'
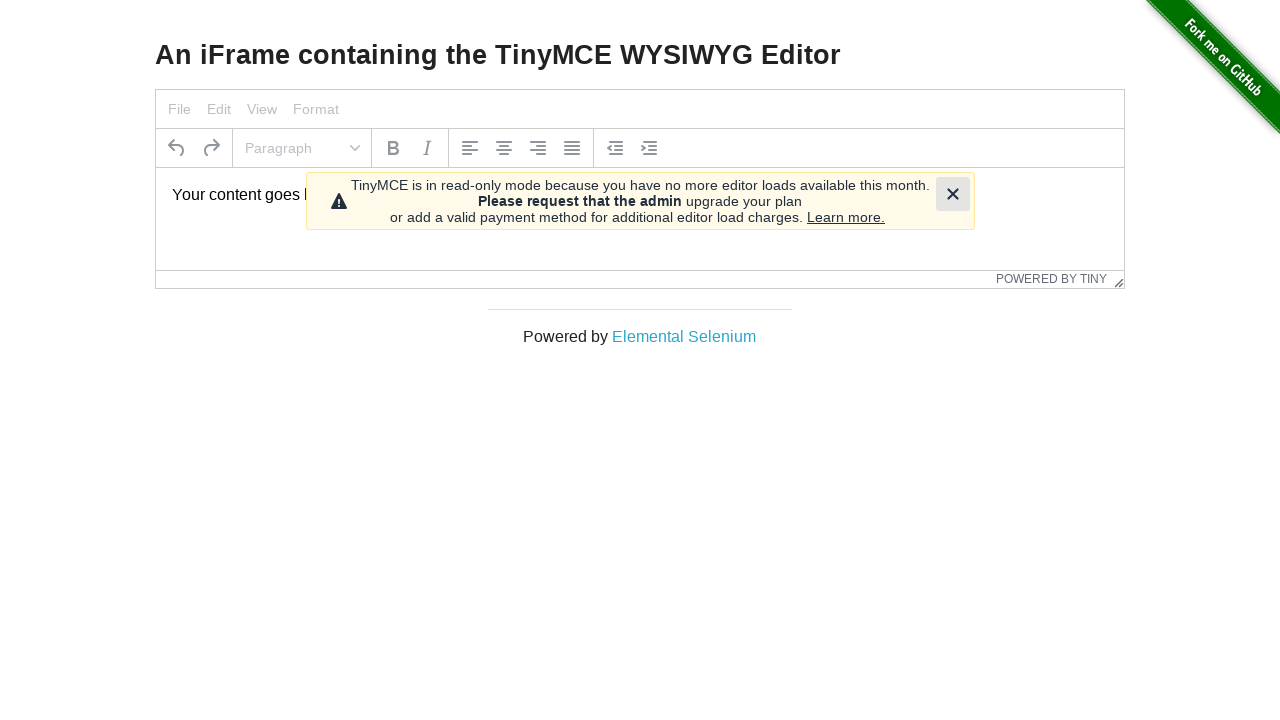

Verified #tinymce element is visible inside iframe
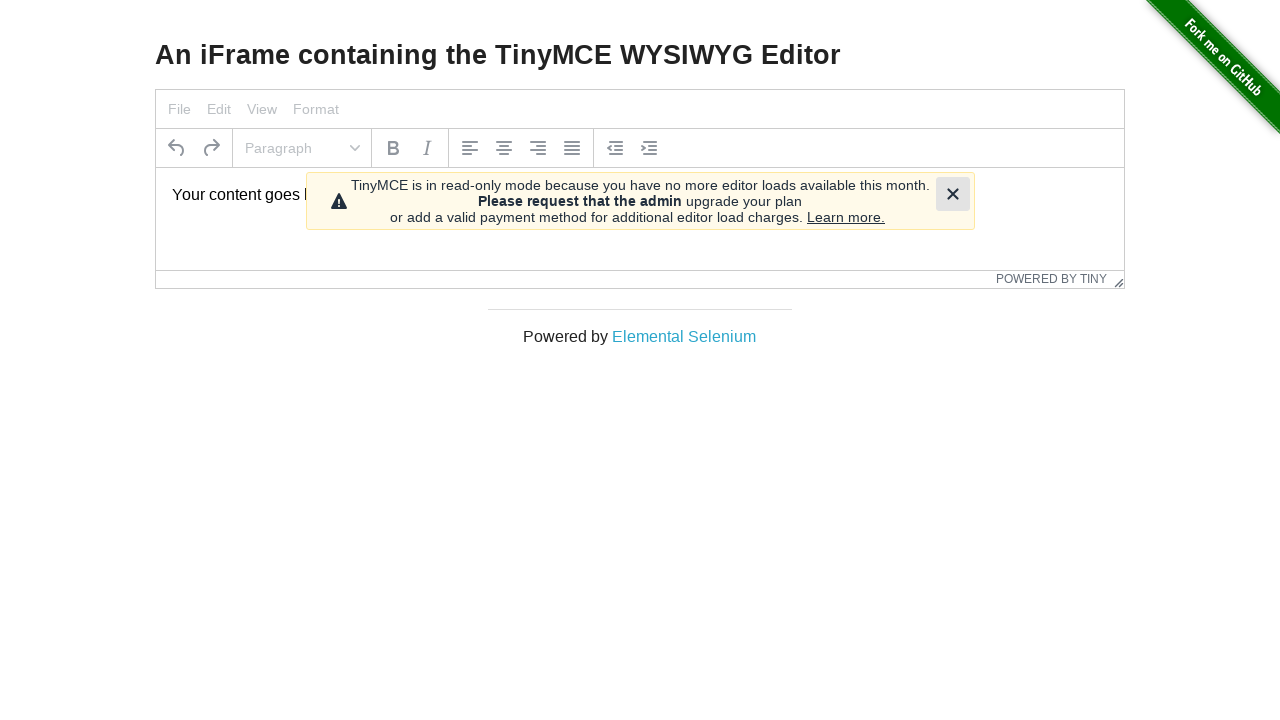

Verified .tox-editor-container element is visible in parent frame
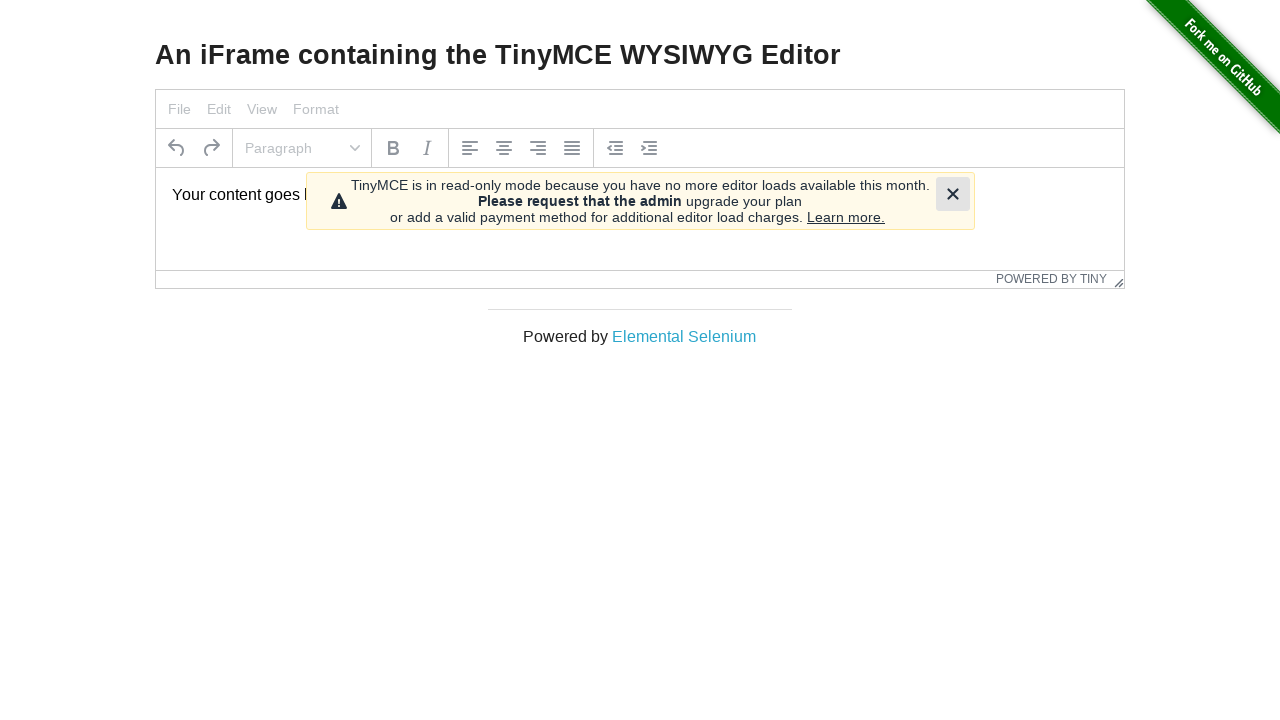

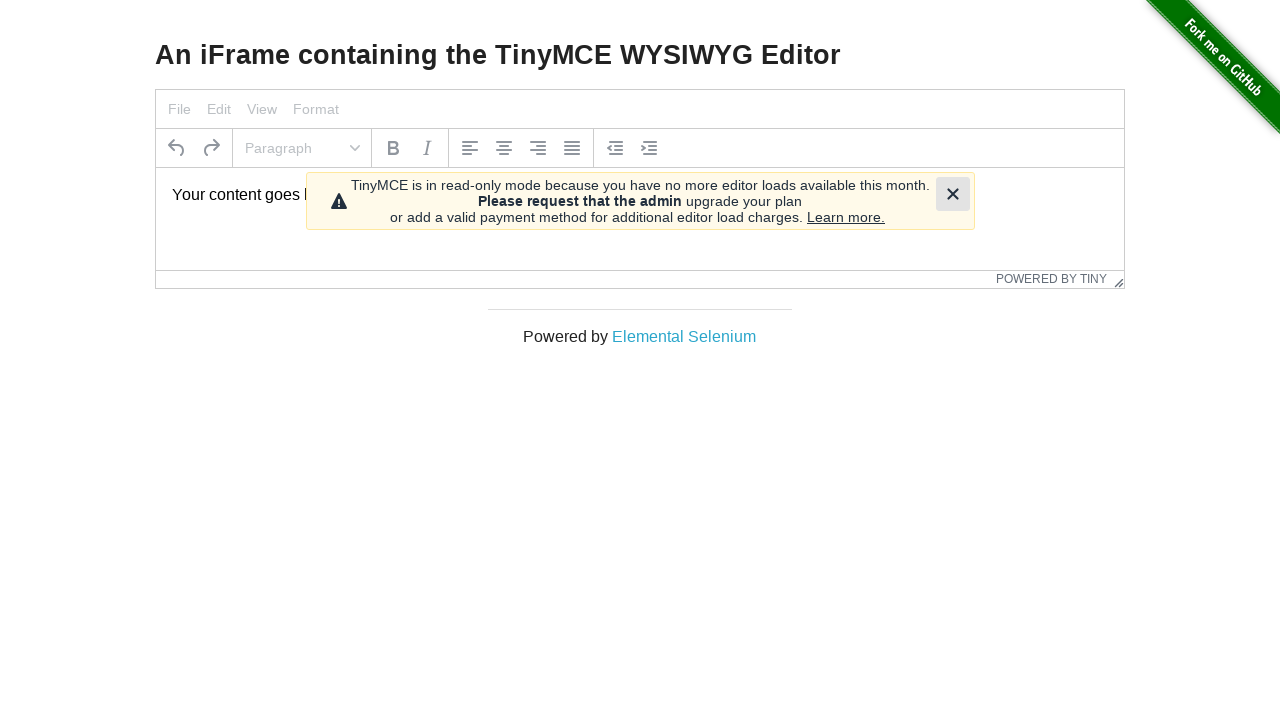